Fills out a text box form with name and email, submits it, and verifies the output displays the entered values

Starting URL: https://demoqa.com/text-box

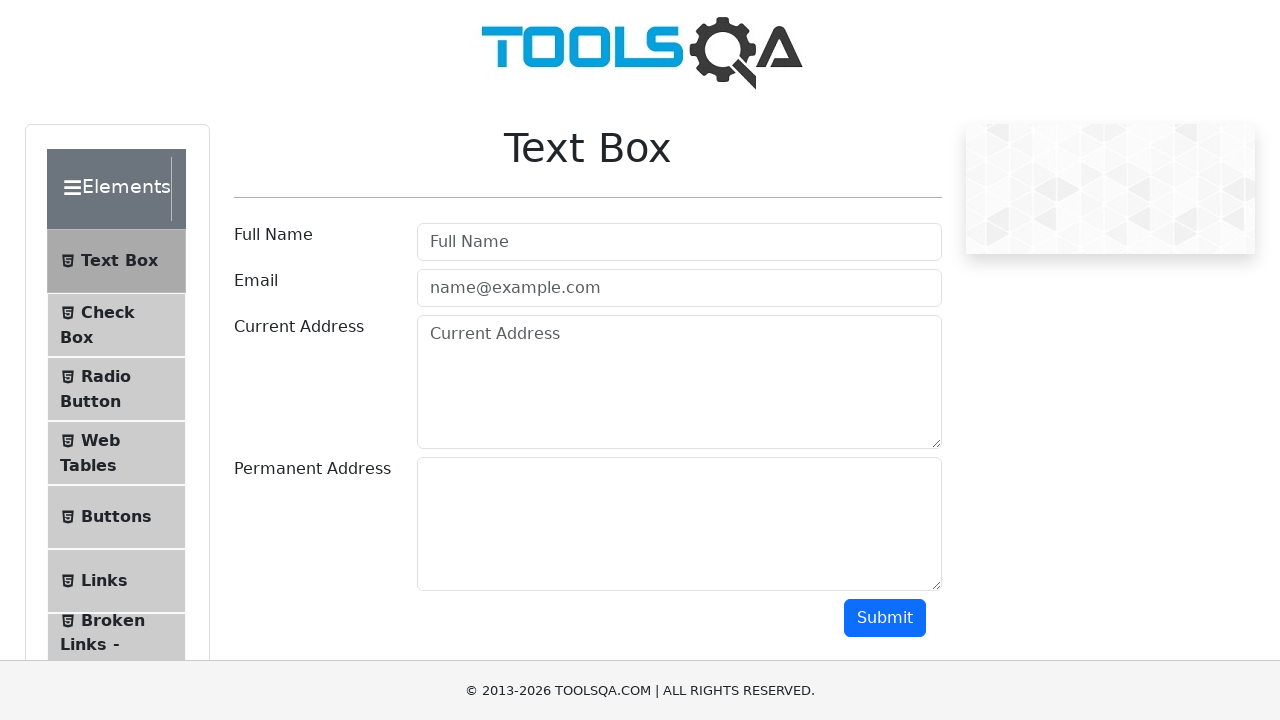

Filled name field with 'bushra' on #userName
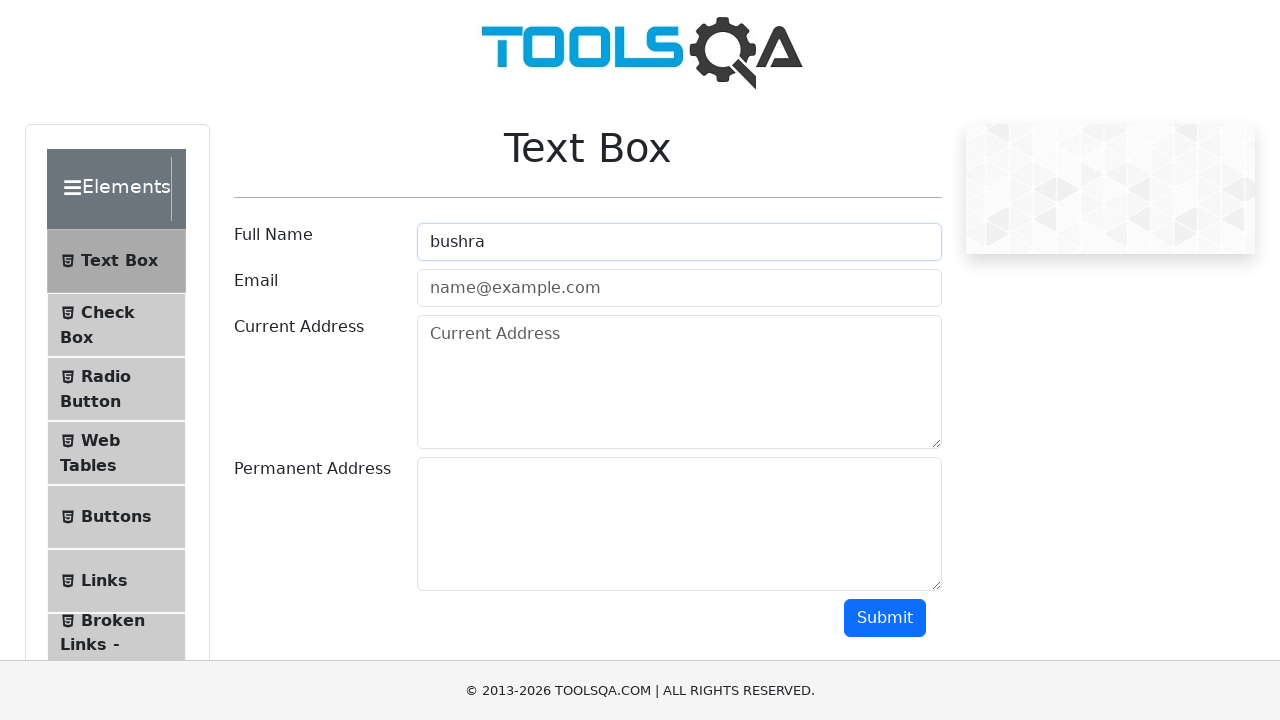

Filled email field with 'bushra@gmail.com' on #userEmail
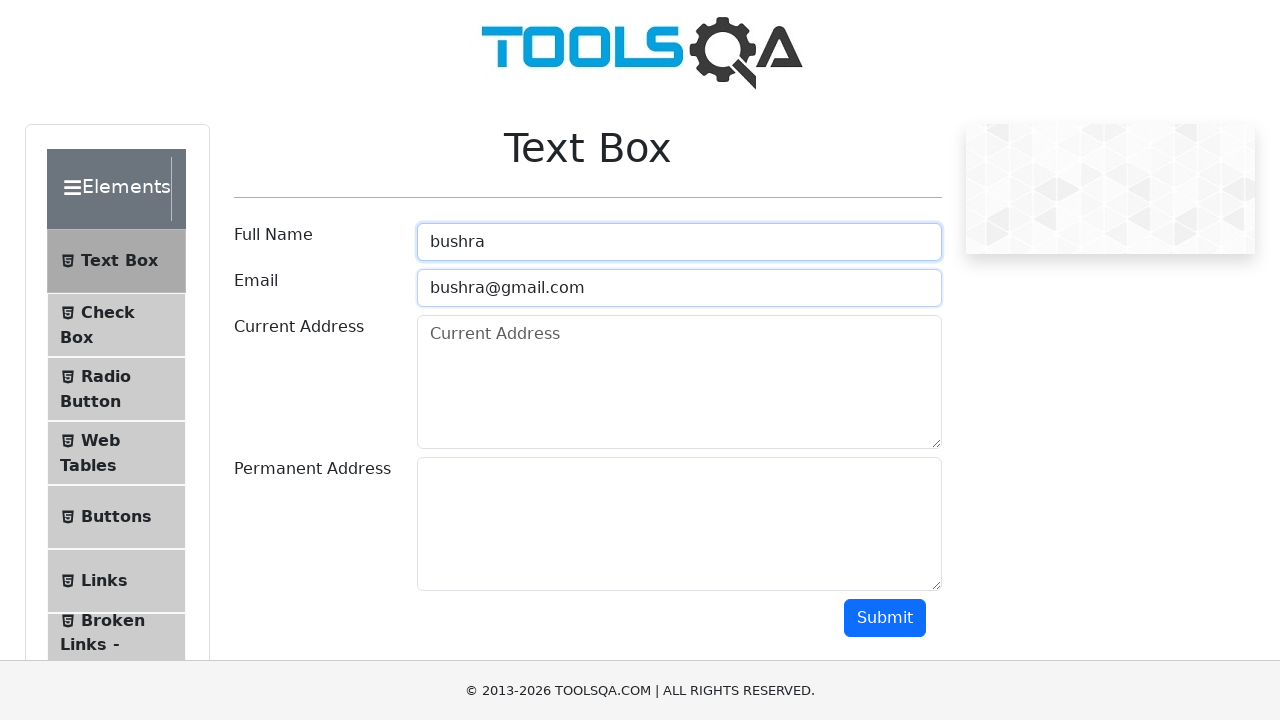

Scrolled submit button into view
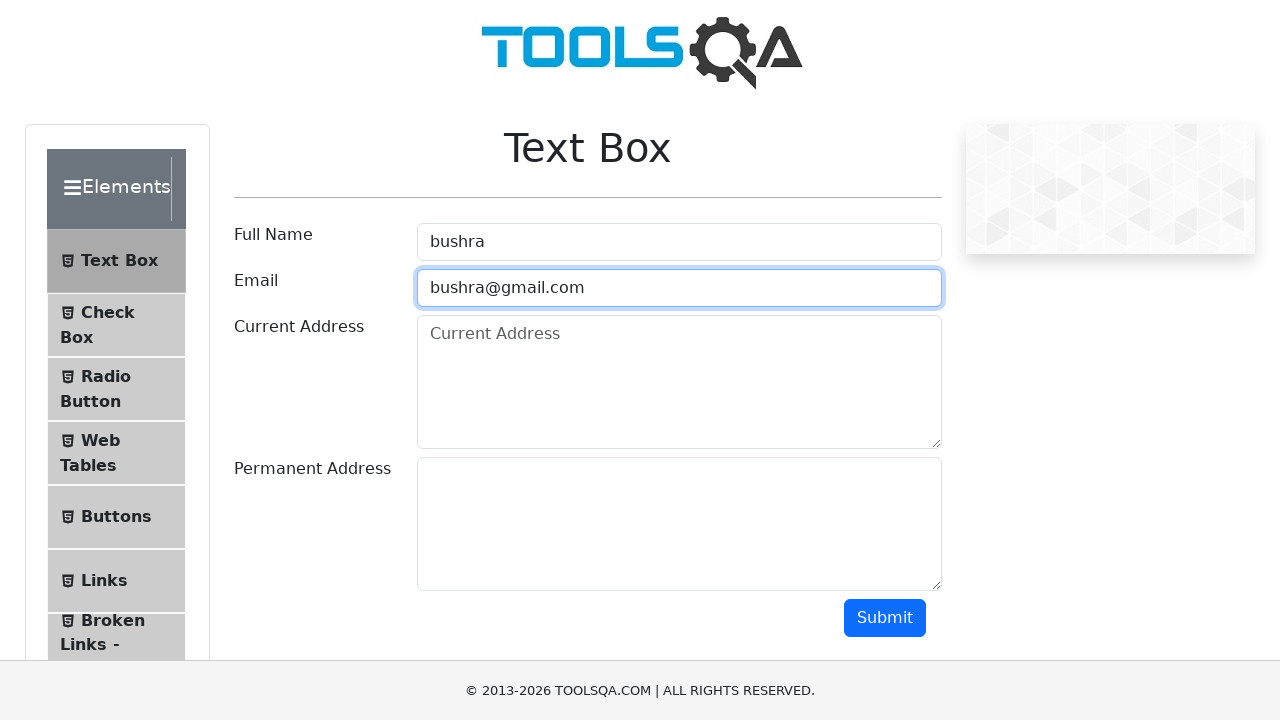

Clicked submit button to submit the form at (885, 618) on #submit
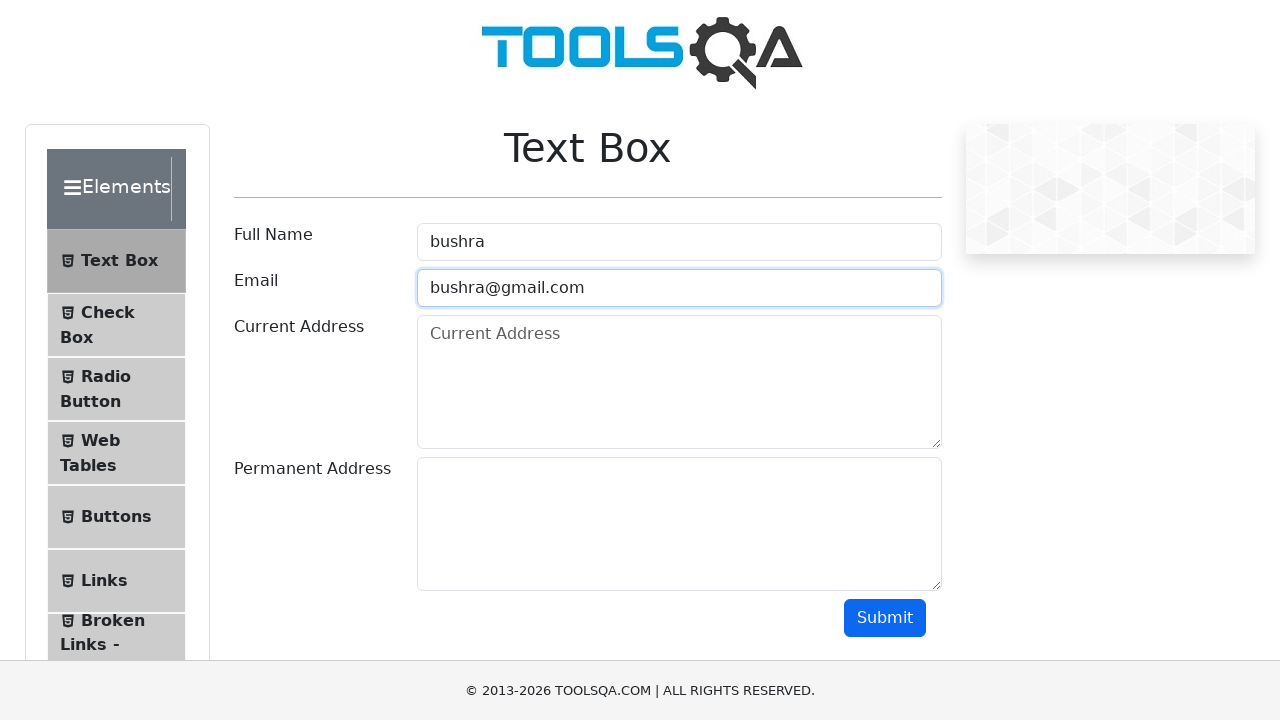

Retrieved name output from the result
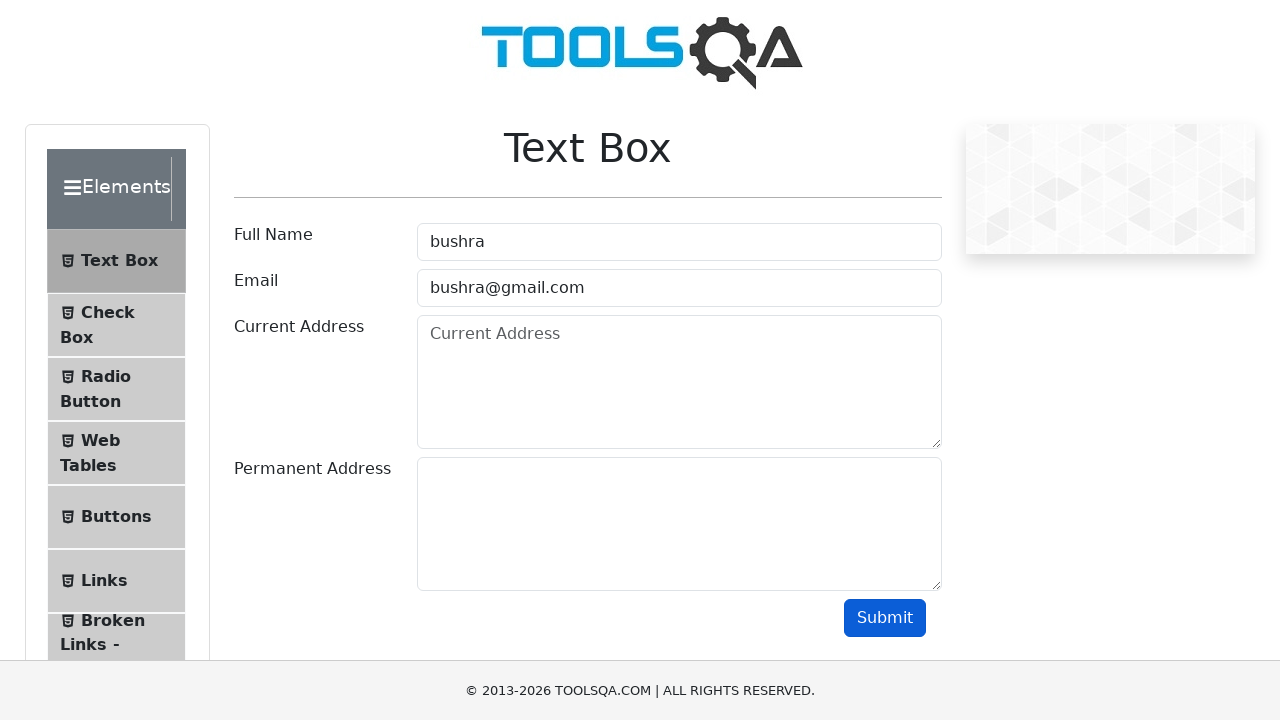

Retrieved email output from the result
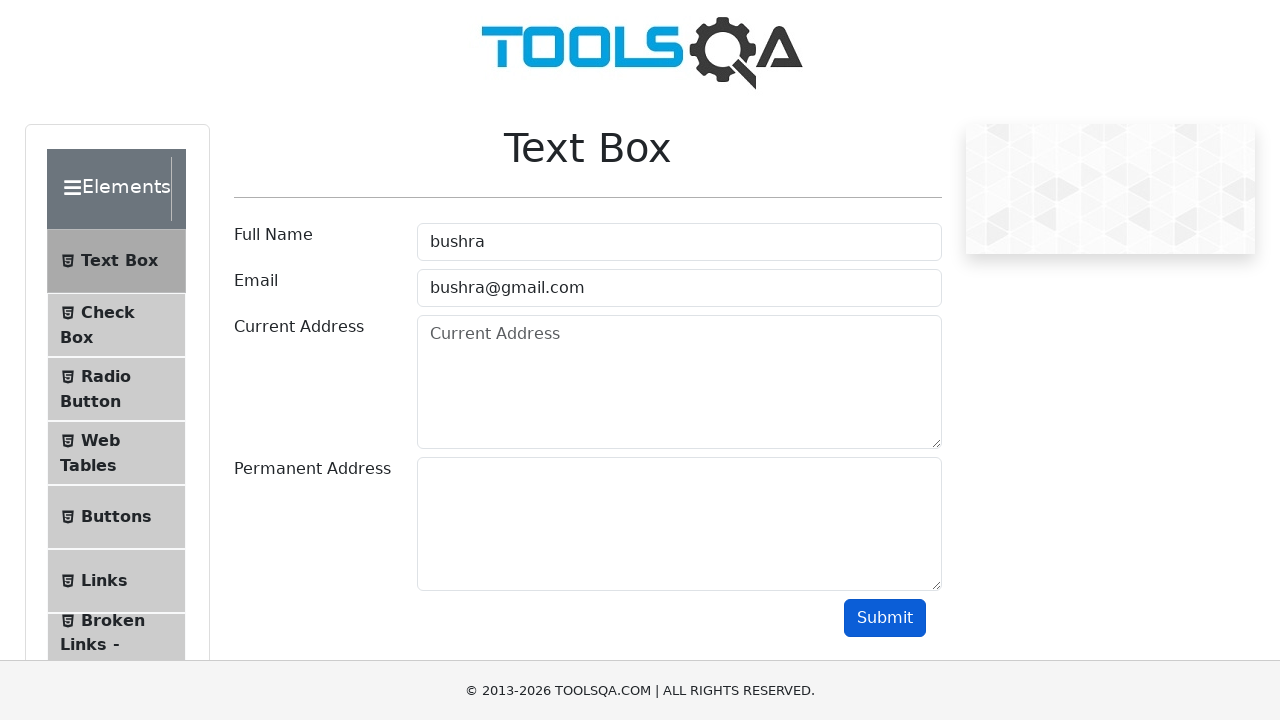

Verified that 'bushra' is present in the name output
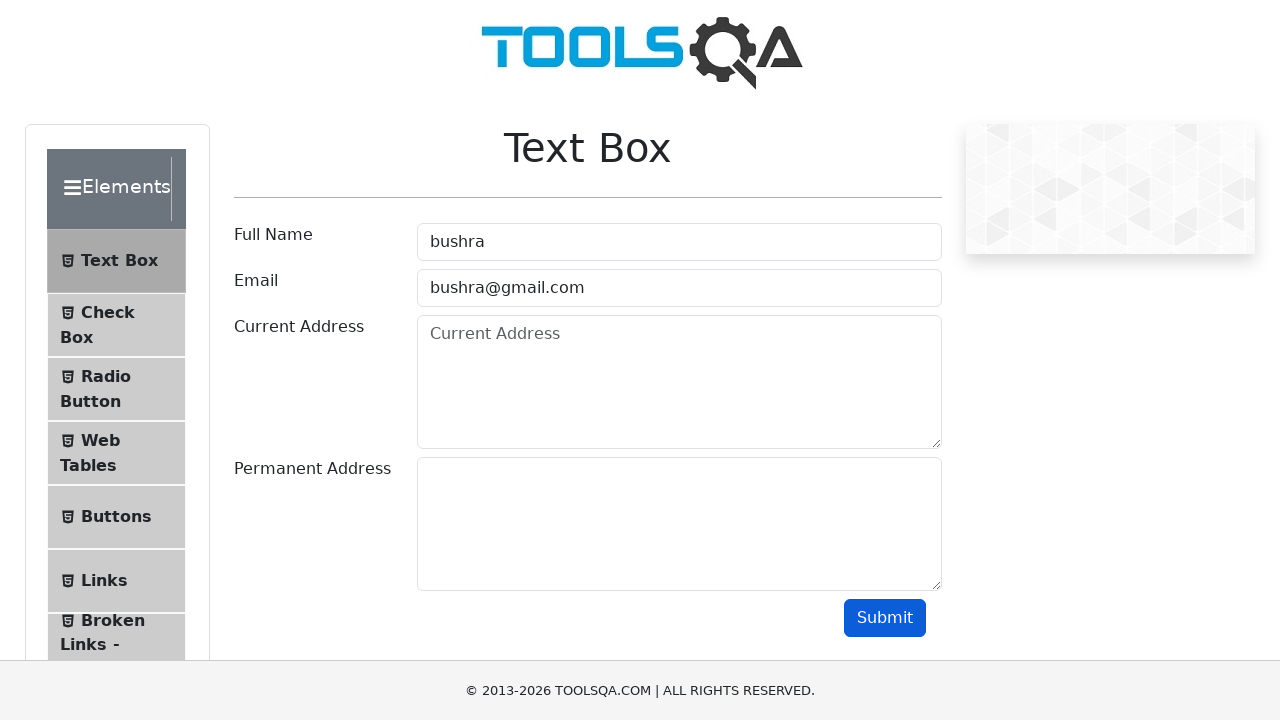

Verified that 'bushra@gmail.com' is present in the email output
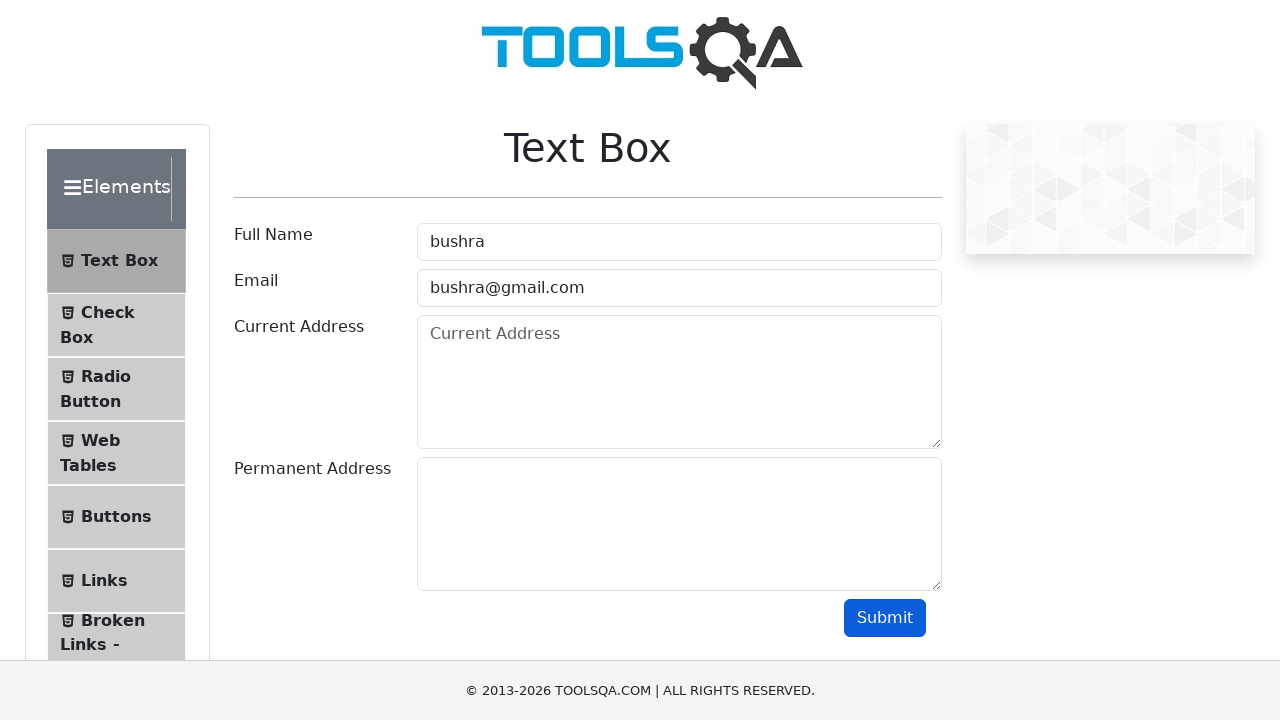

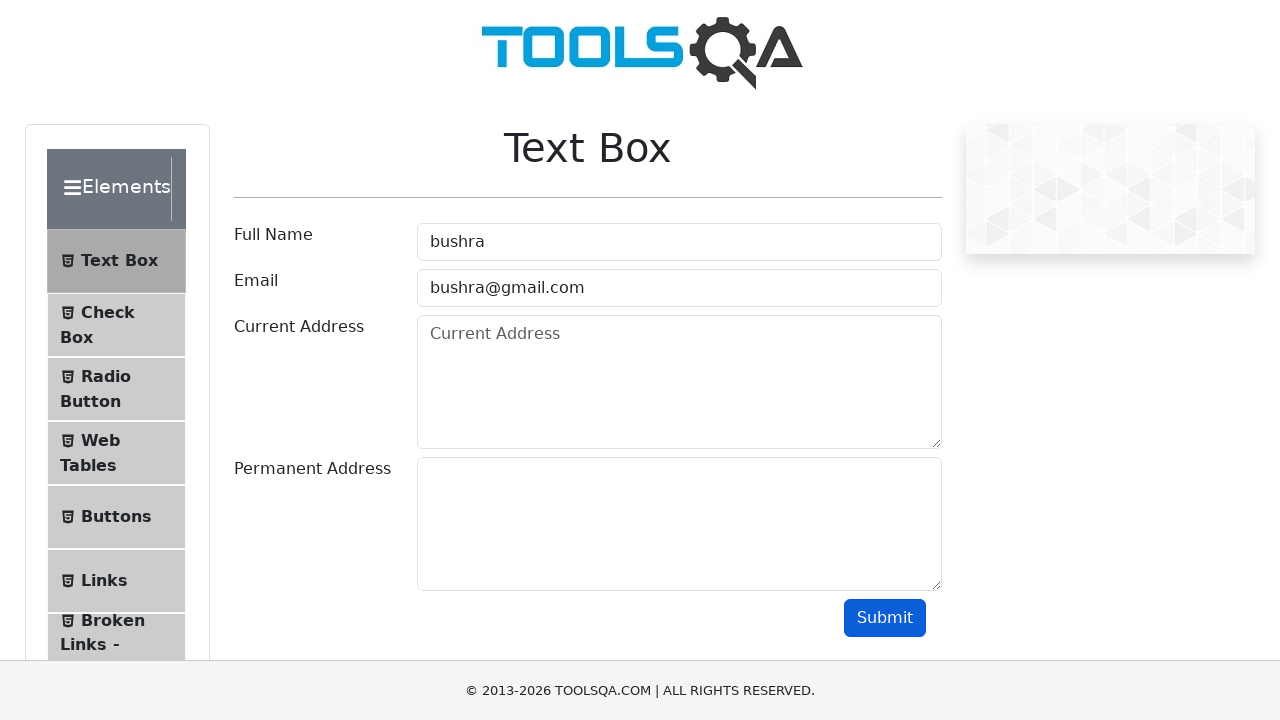